Tests JavaScript scrolling functionality by scrolling down and then back up on the page using evaluate/execute_script

Starting URL: https://demo.actitime.com/login.do

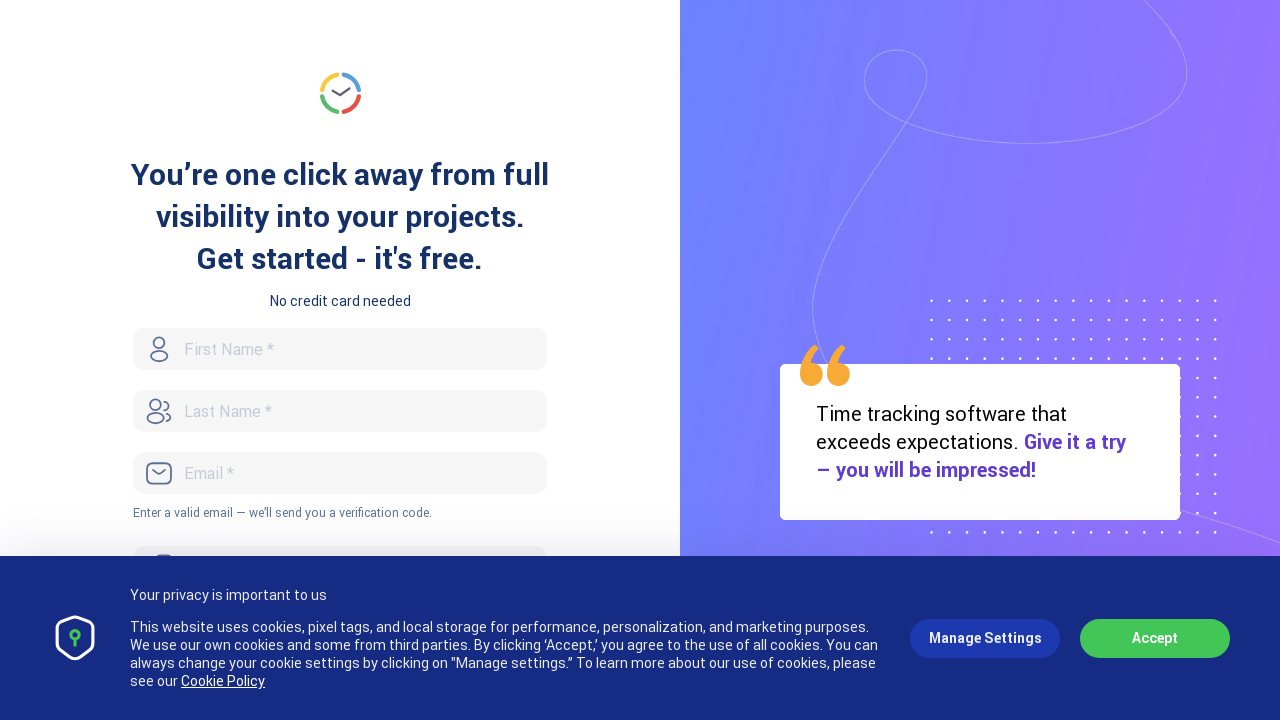

Scrolled down 2000 pixels using JavaScript
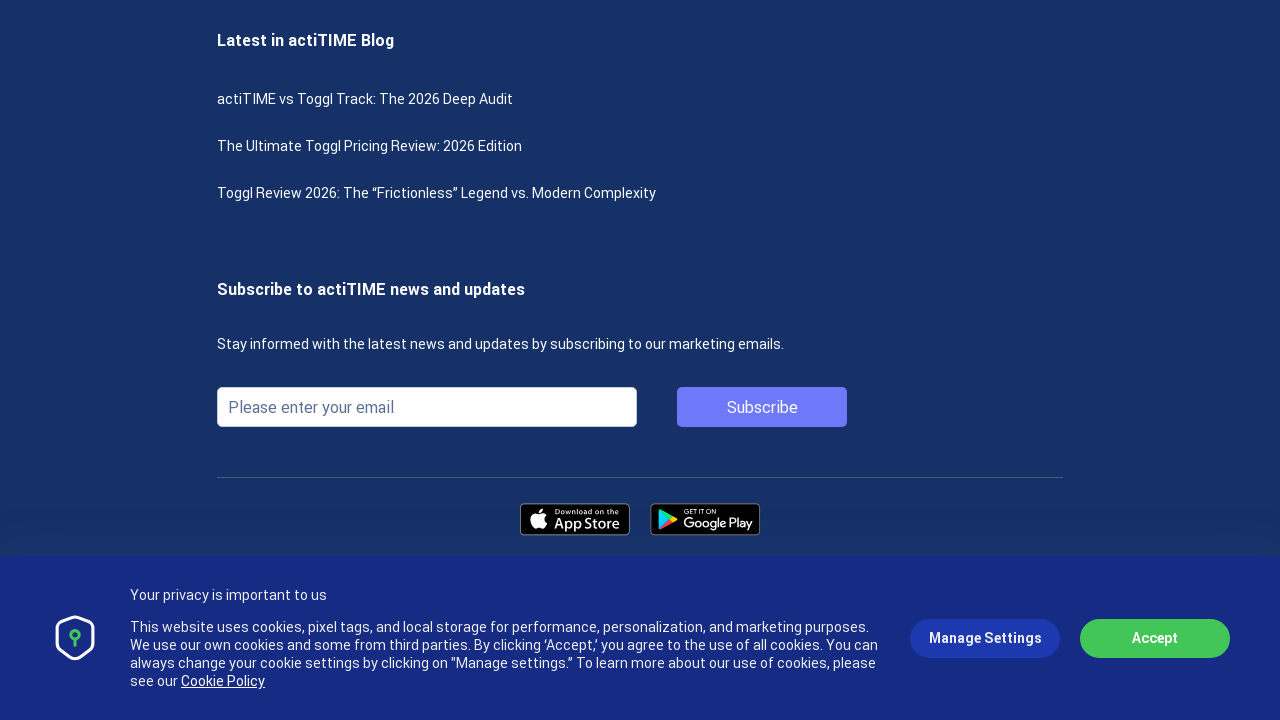

Waited 2000ms for scroll to complete
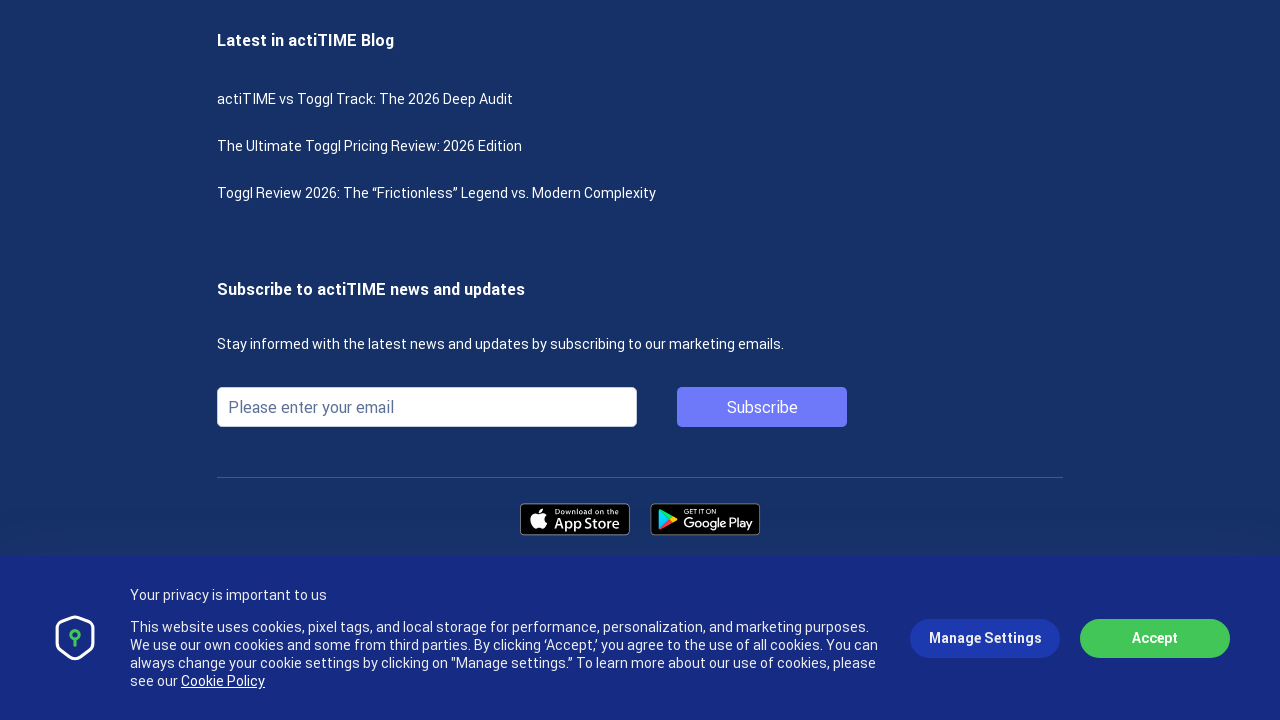

Scrolled back up 2000 pixels using JavaScript
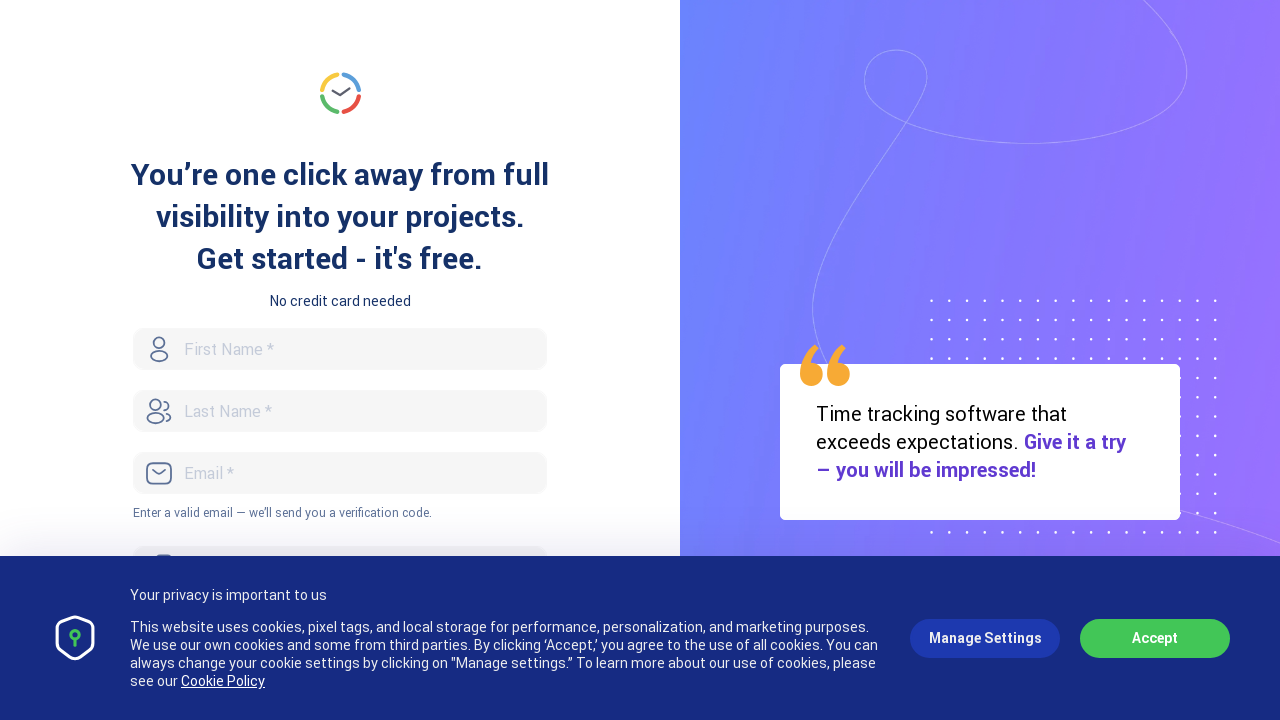

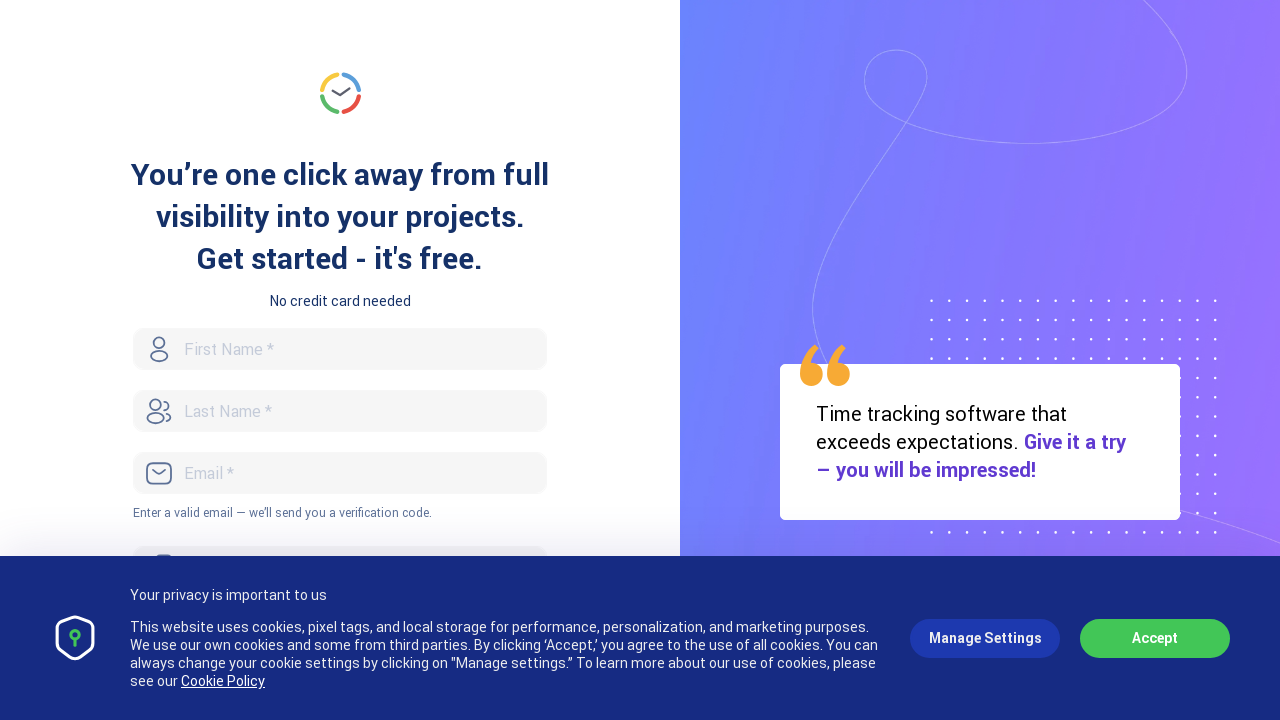